Tests viewing details of a site by clicking on the first site in the gallery and verifying the site title is displayed

Starting URL: https://neocities.org/browse

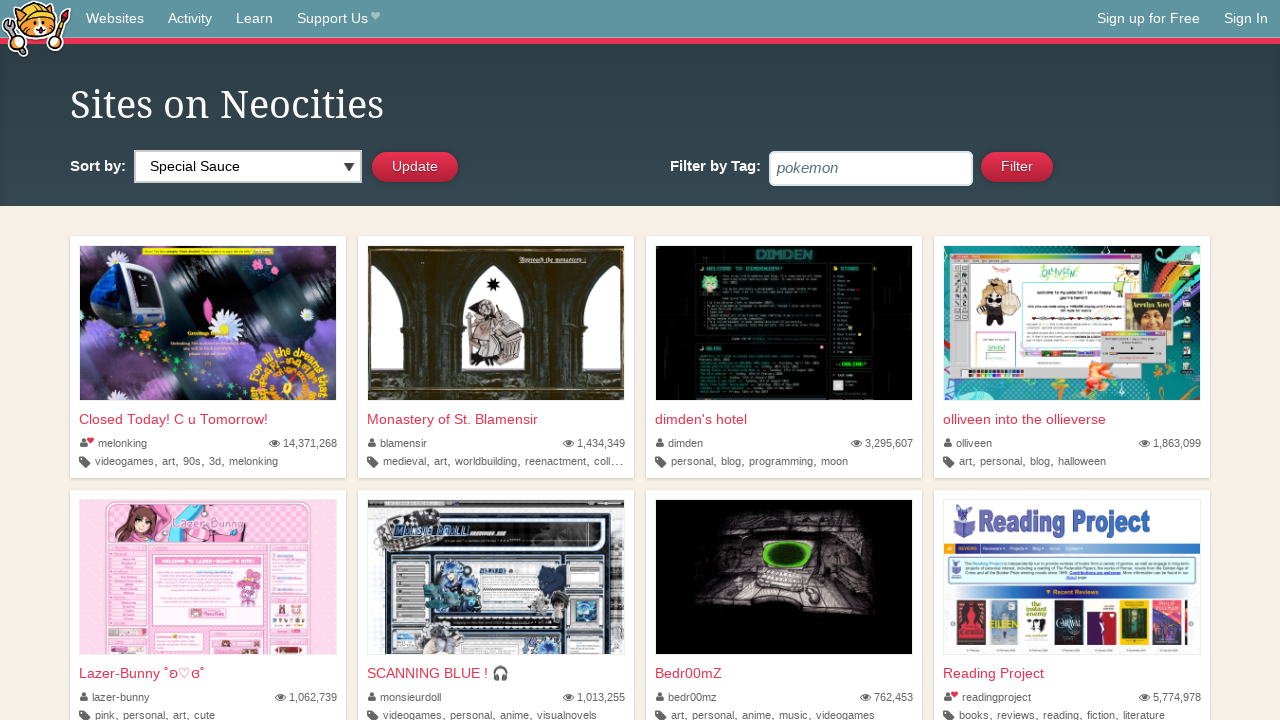

Located first site in gallery
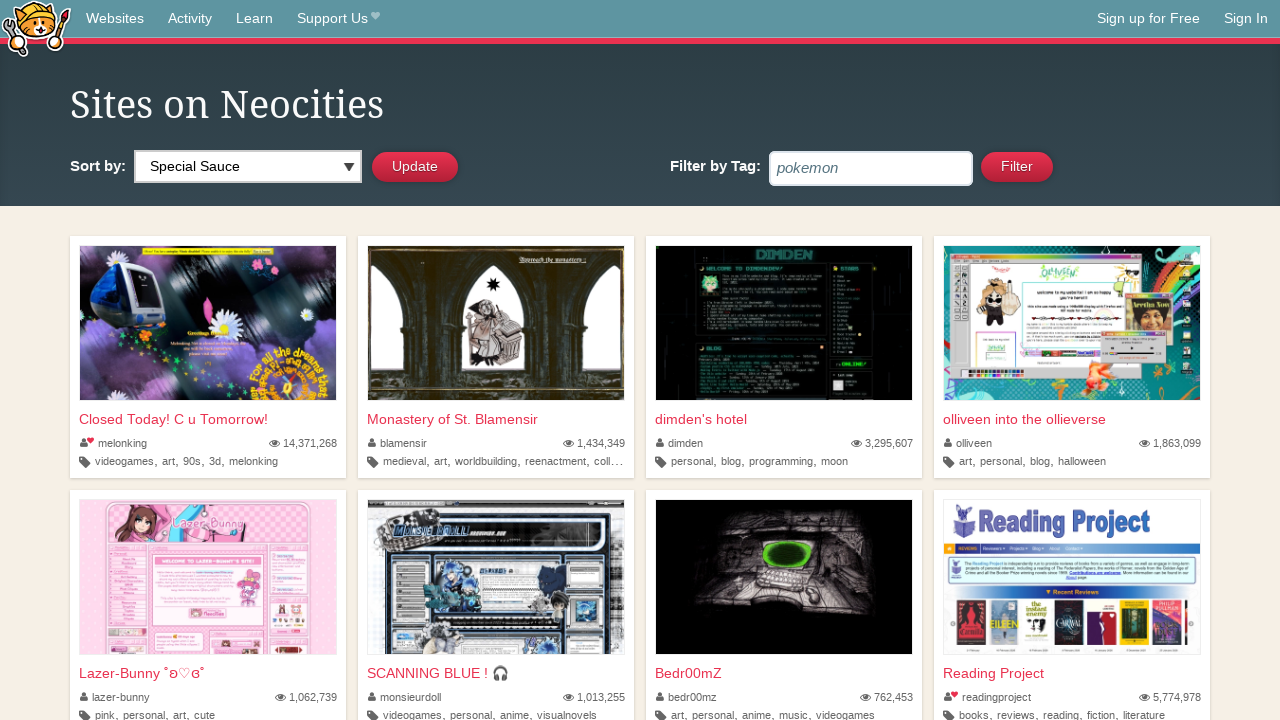

Clicked on first site in gallery to view details
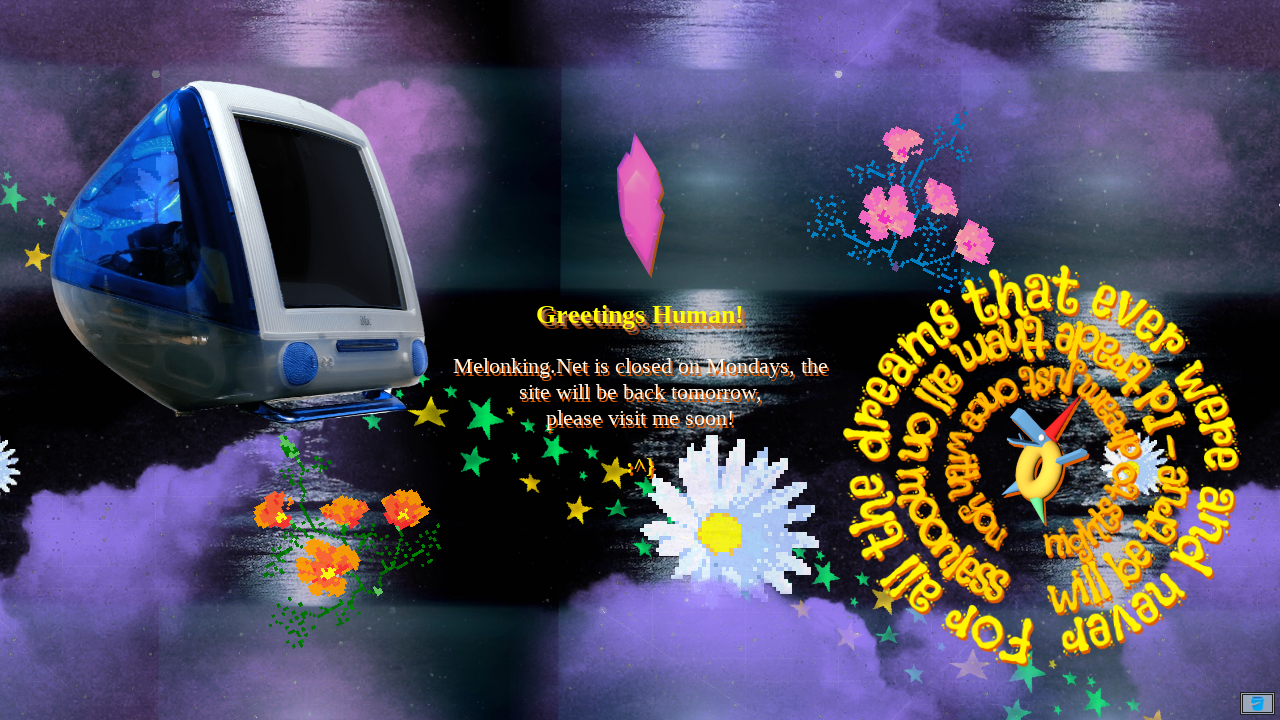

Site details page loaded and site title element found
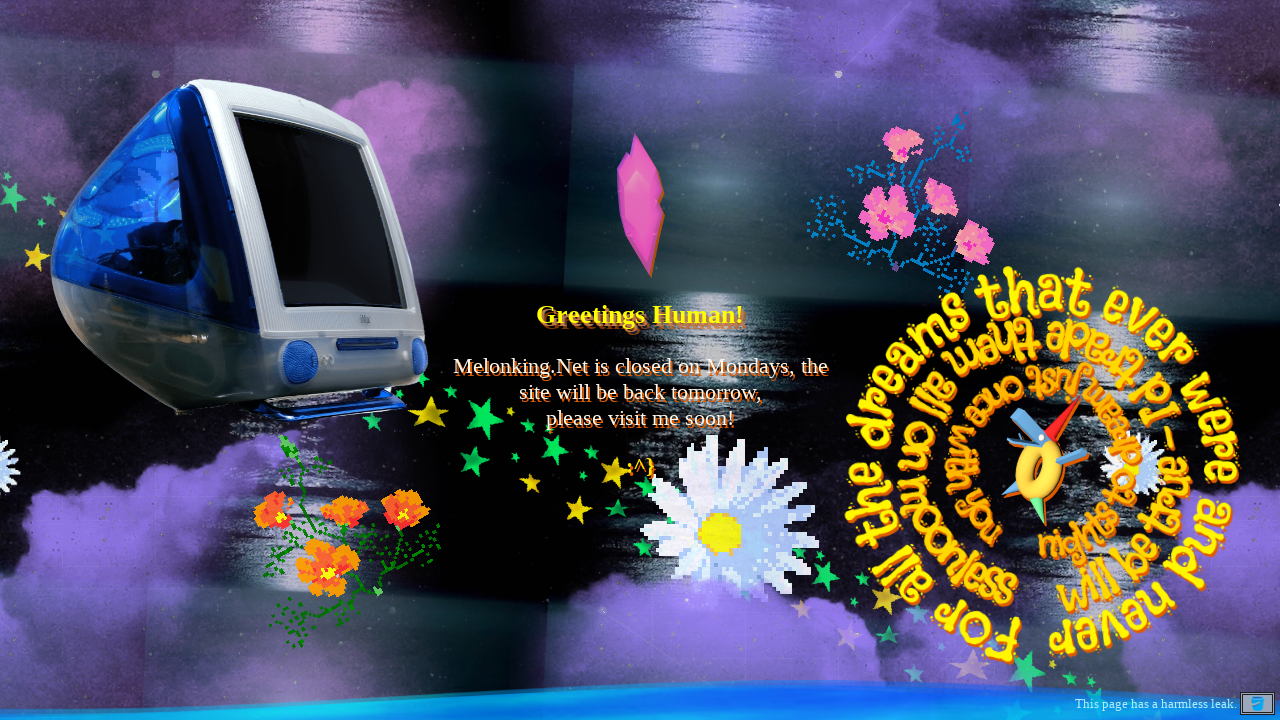

Verified site title is visible on site details page
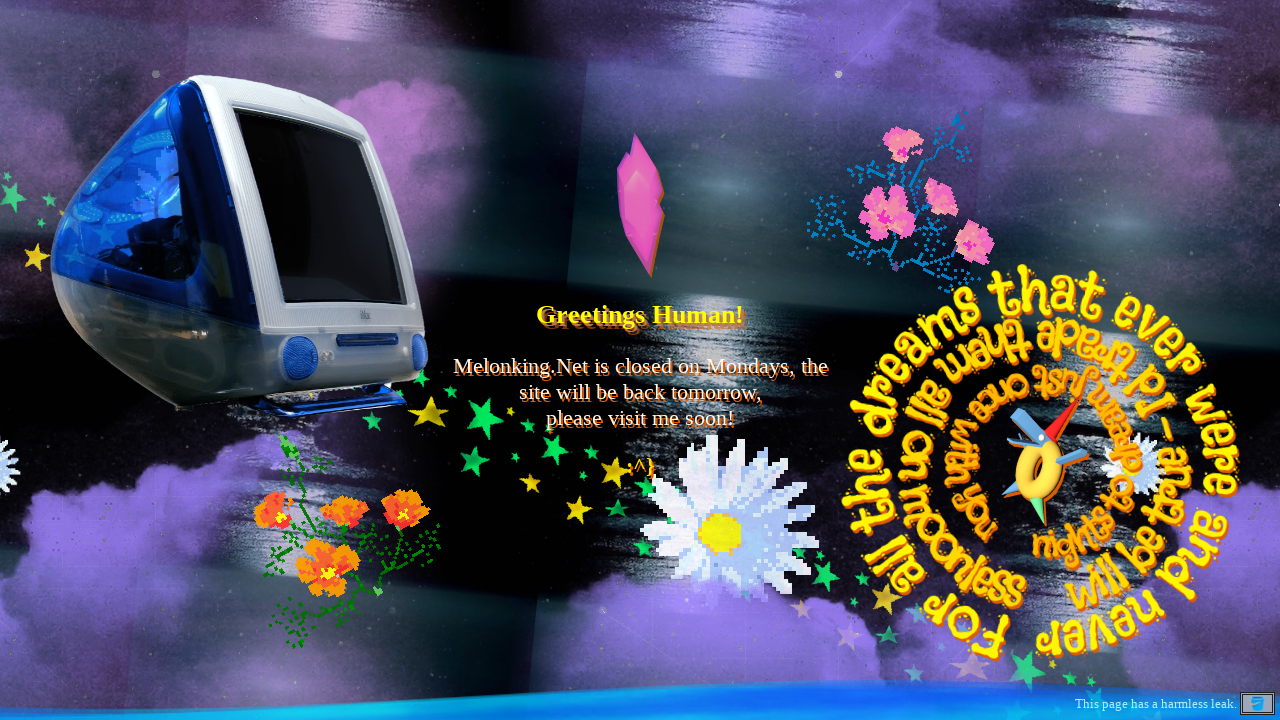

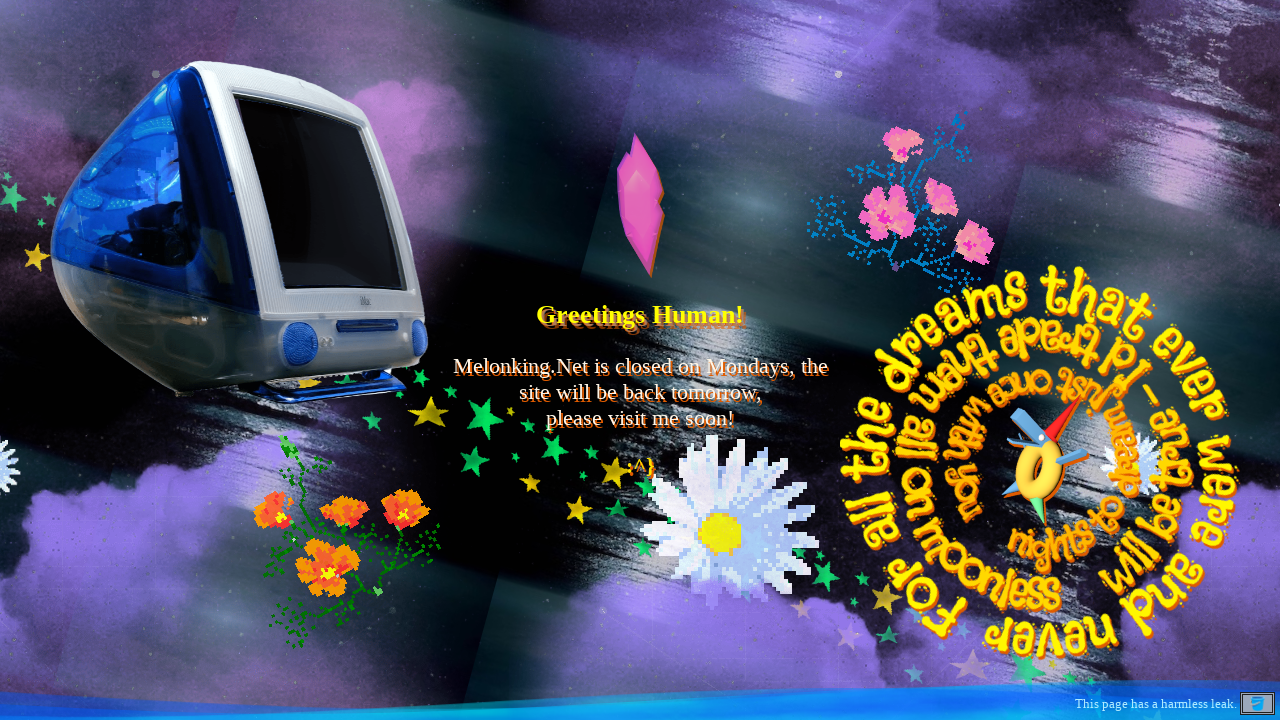